Tests clicking a button that triggers an AJAX request and waits for the response data to appear

Starting URL: http://uitestingplayground.com/ajax

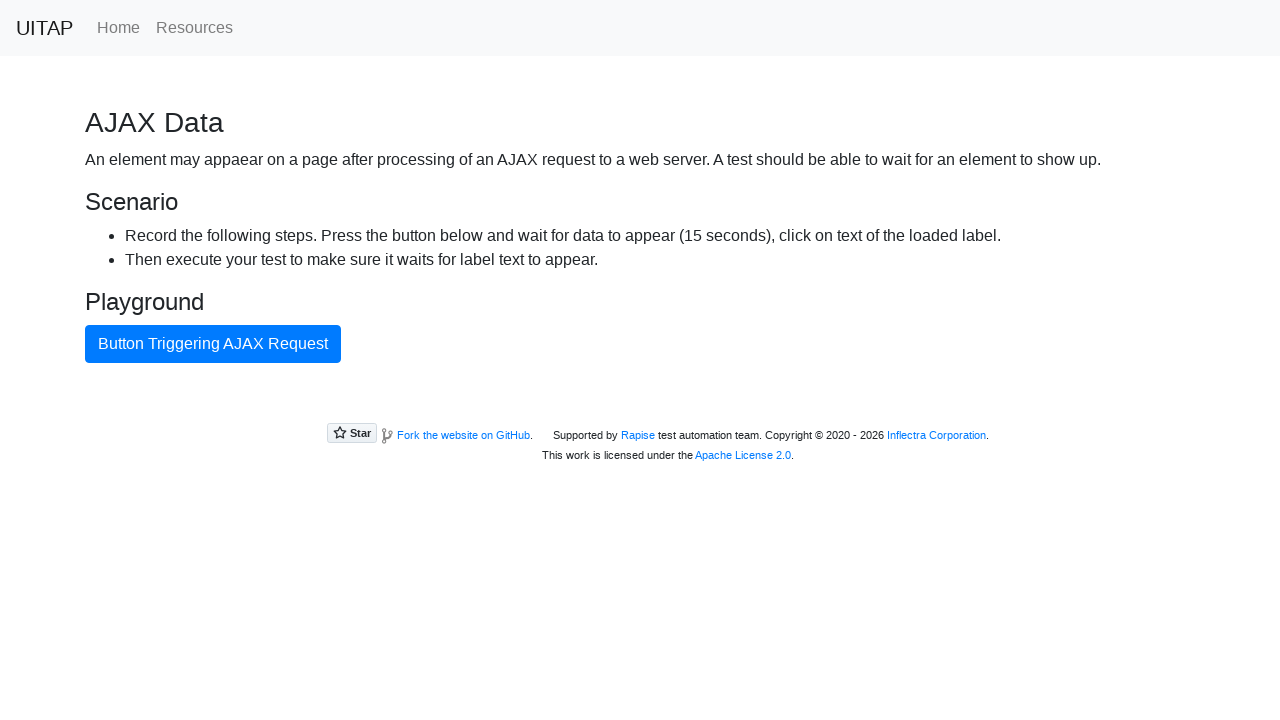

Clicked AJAX button to trigger request at (213, 344) on #ajaxButton
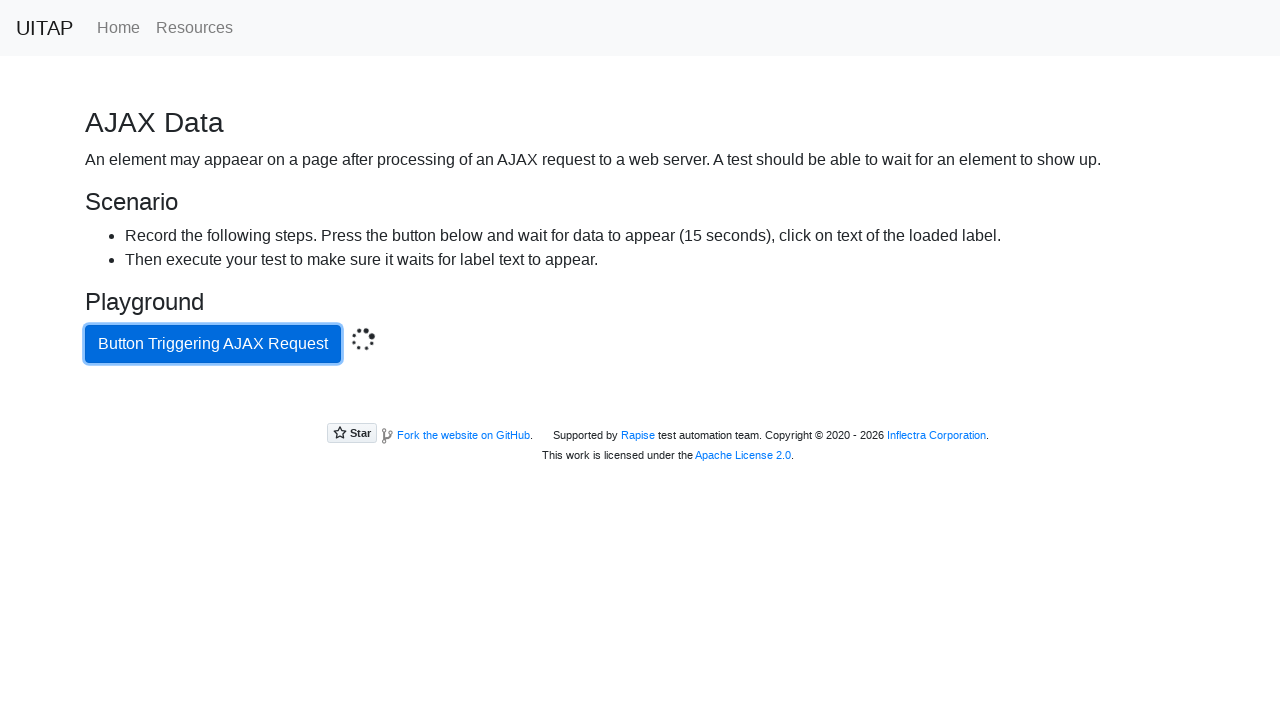

AJAX response loaded - success message appeared
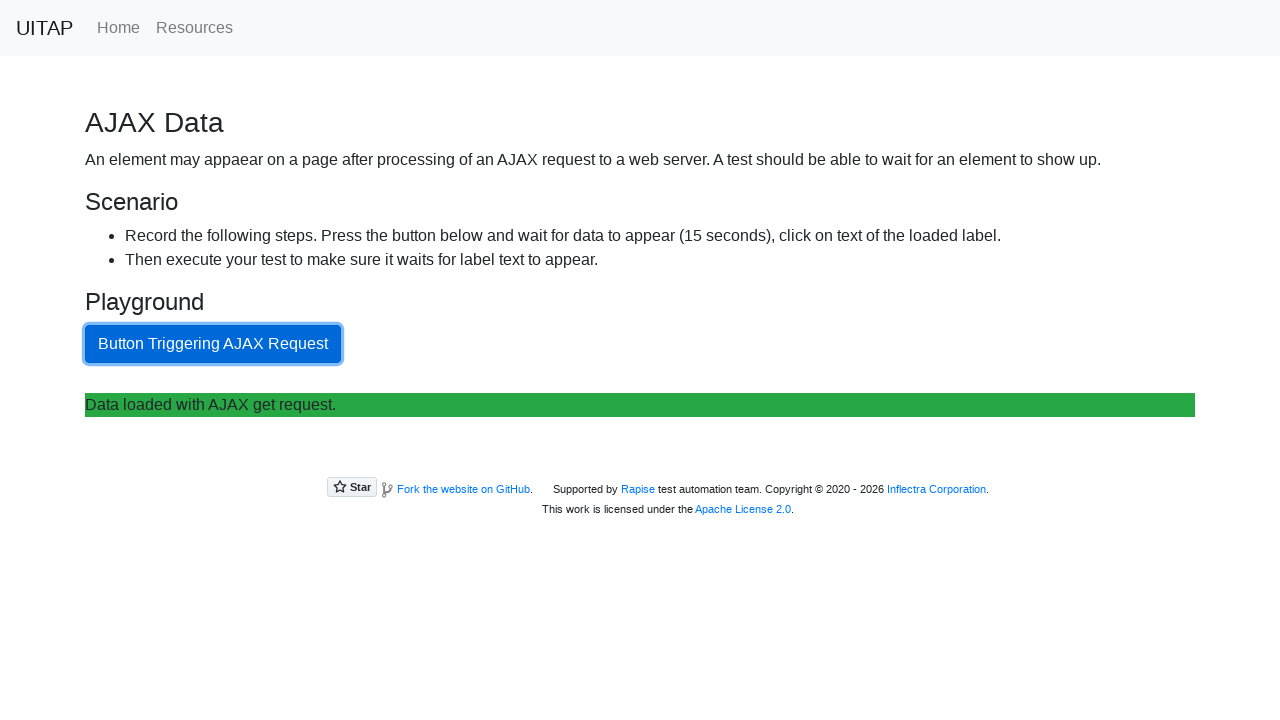

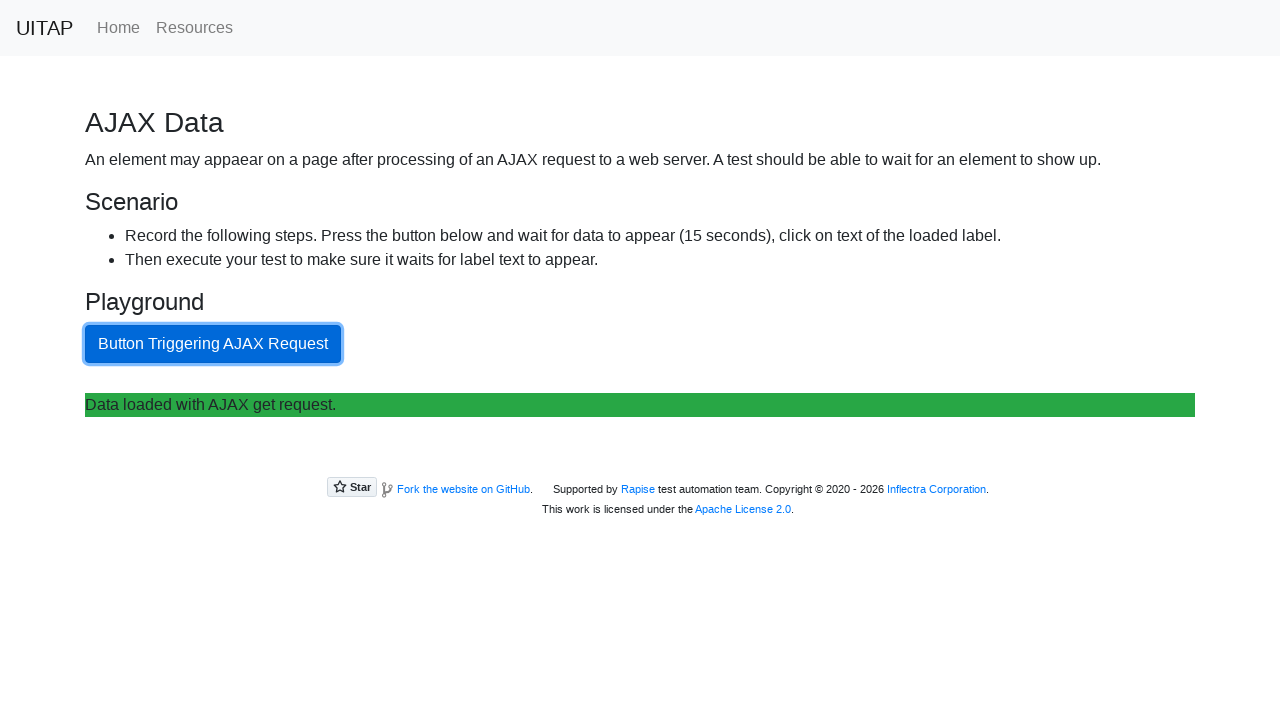